Tests dynamic controls page by toggling a checkbox visibility twice using a toggle button and verifying the checkbox display state changes

Starting URL: https://training-support.net/webelements/dynamic-controls

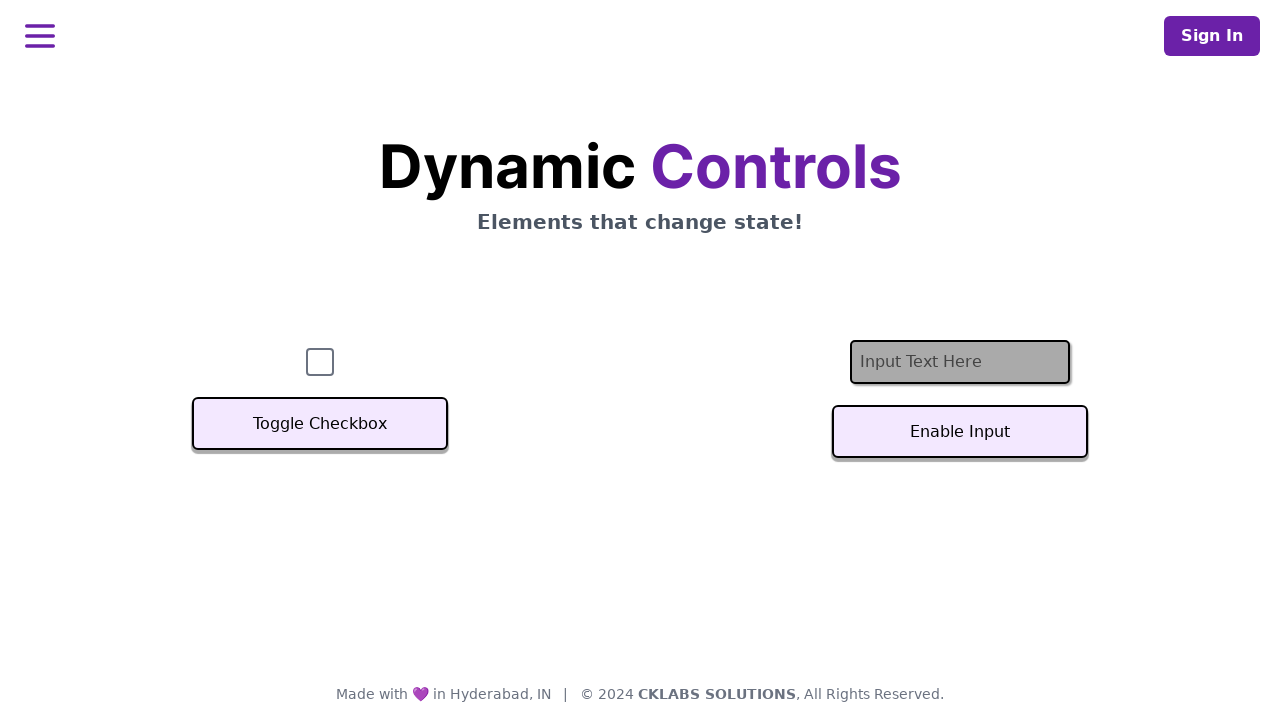

Waited for checkbox to be visible initially
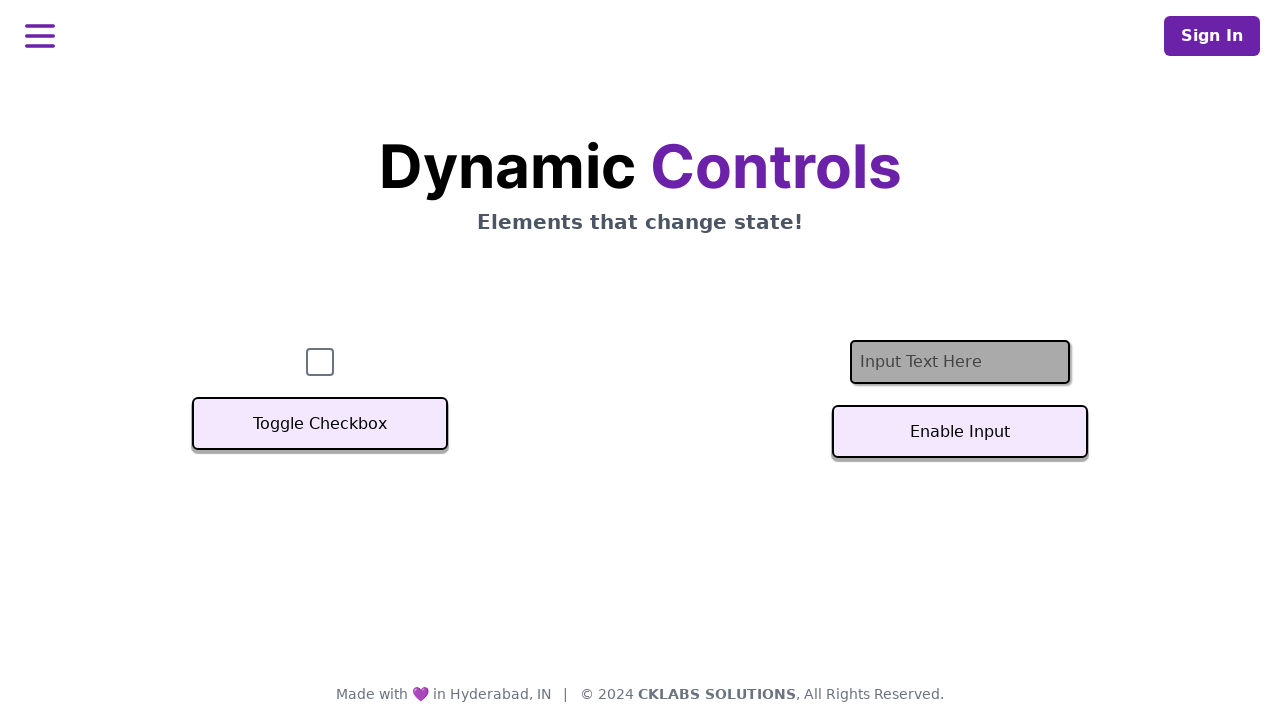

Clicked toggle button to hide checkbox at (320, 424) on xpath=//button[text()='Toggle Checkbox']
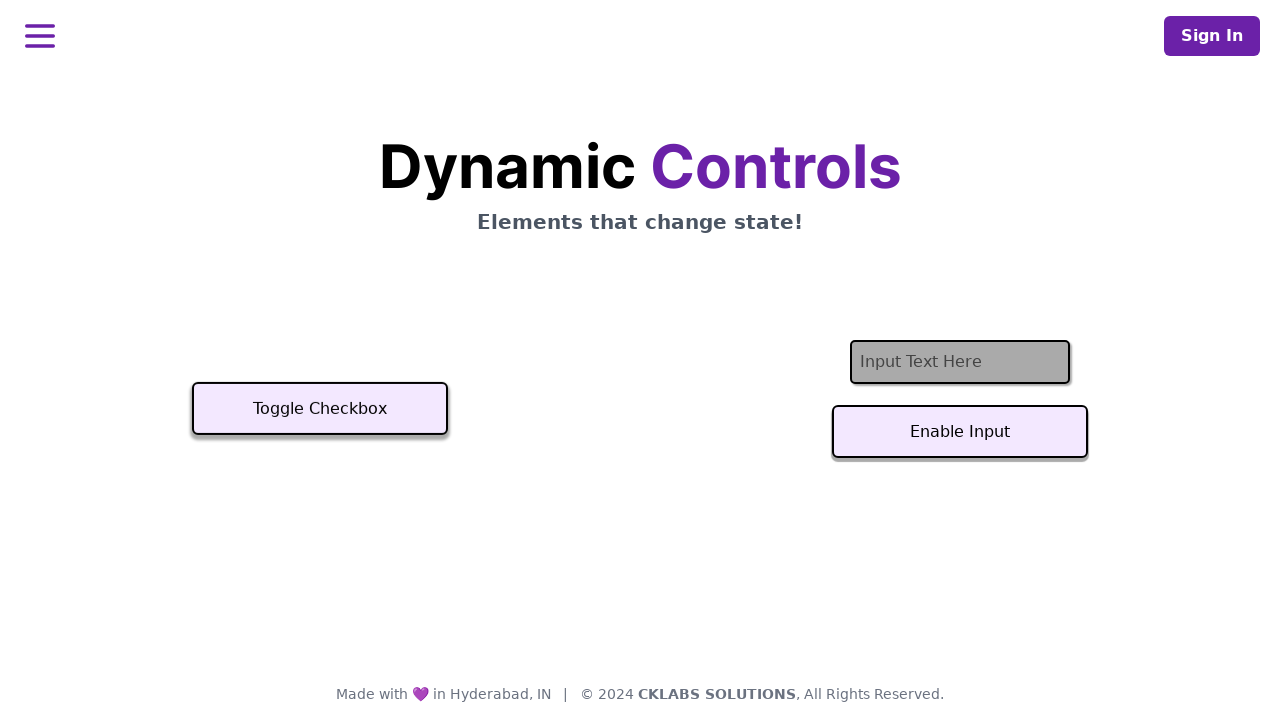

Verified checkbox is now hidden
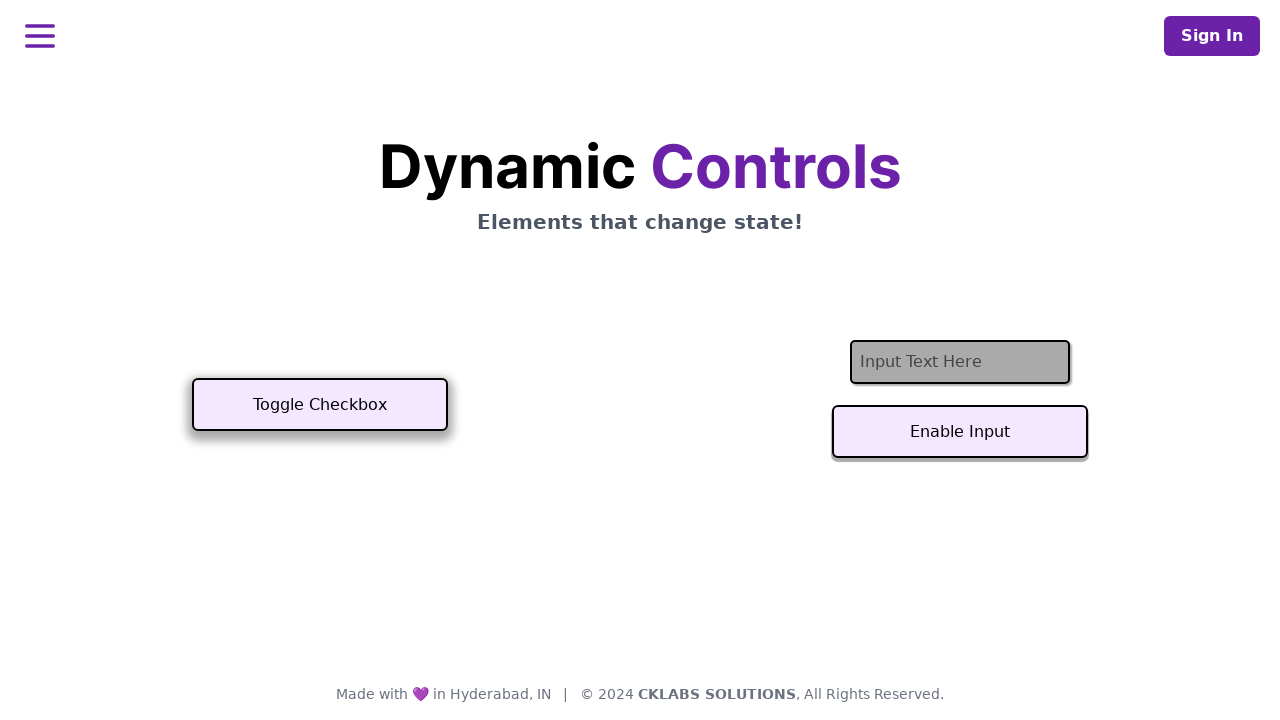

Clicked toggle button again to show checkbox at (320, 405) on xpath=//button[text()='Toggle Checkbox']
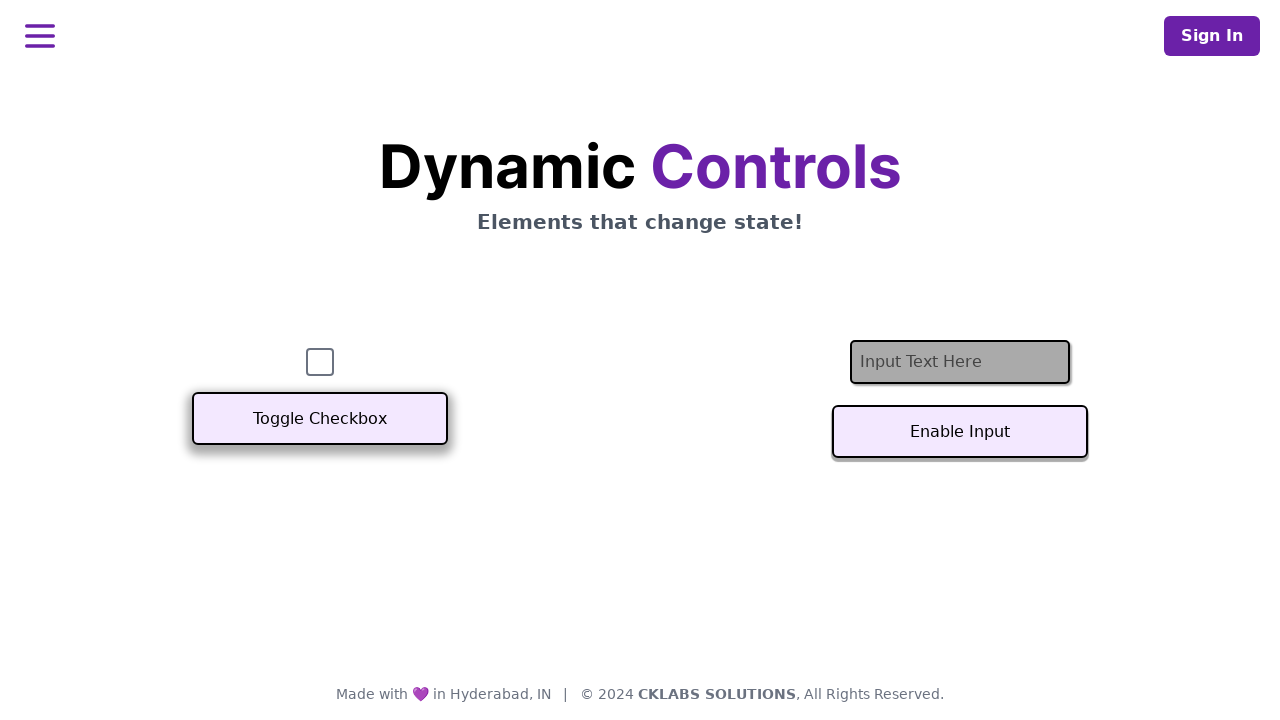

Verified checkbox is visible again after second toggle
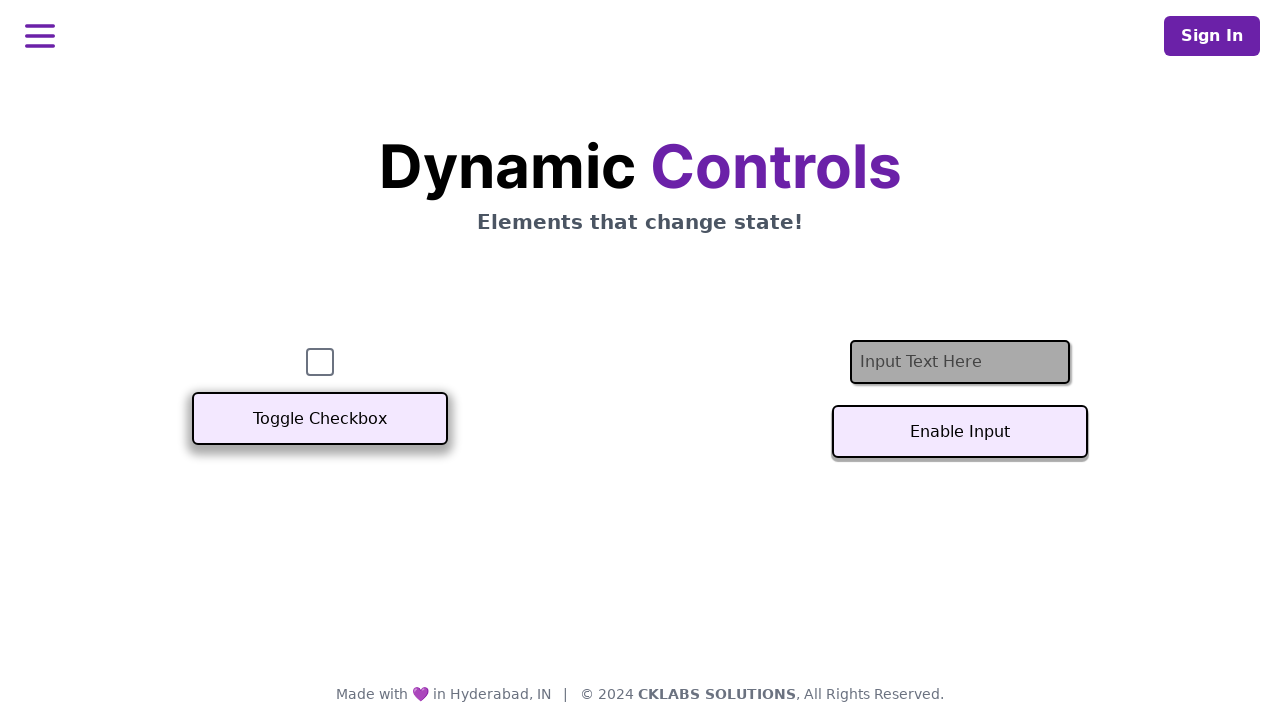

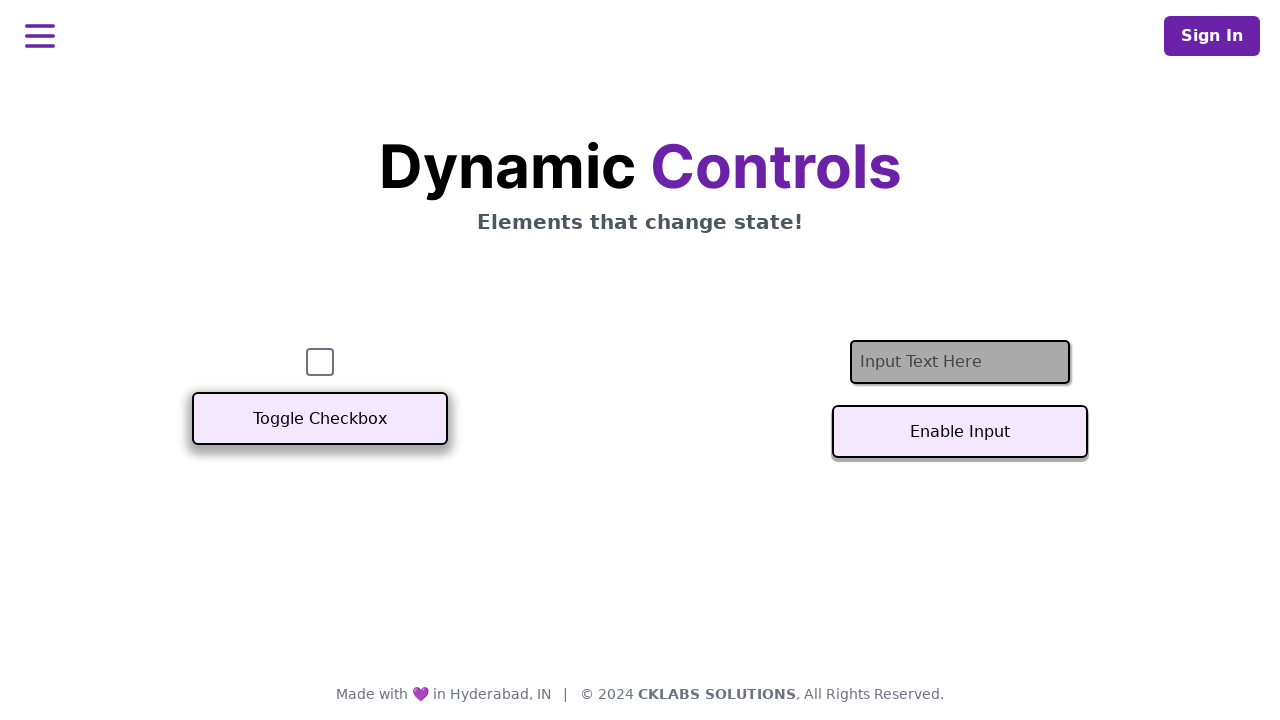